Tests registration form validation by submitting an empty form and verifying all required field error messages are displayed

Starting URL: https://alada.vn/tai-khoan/dang-ky.html

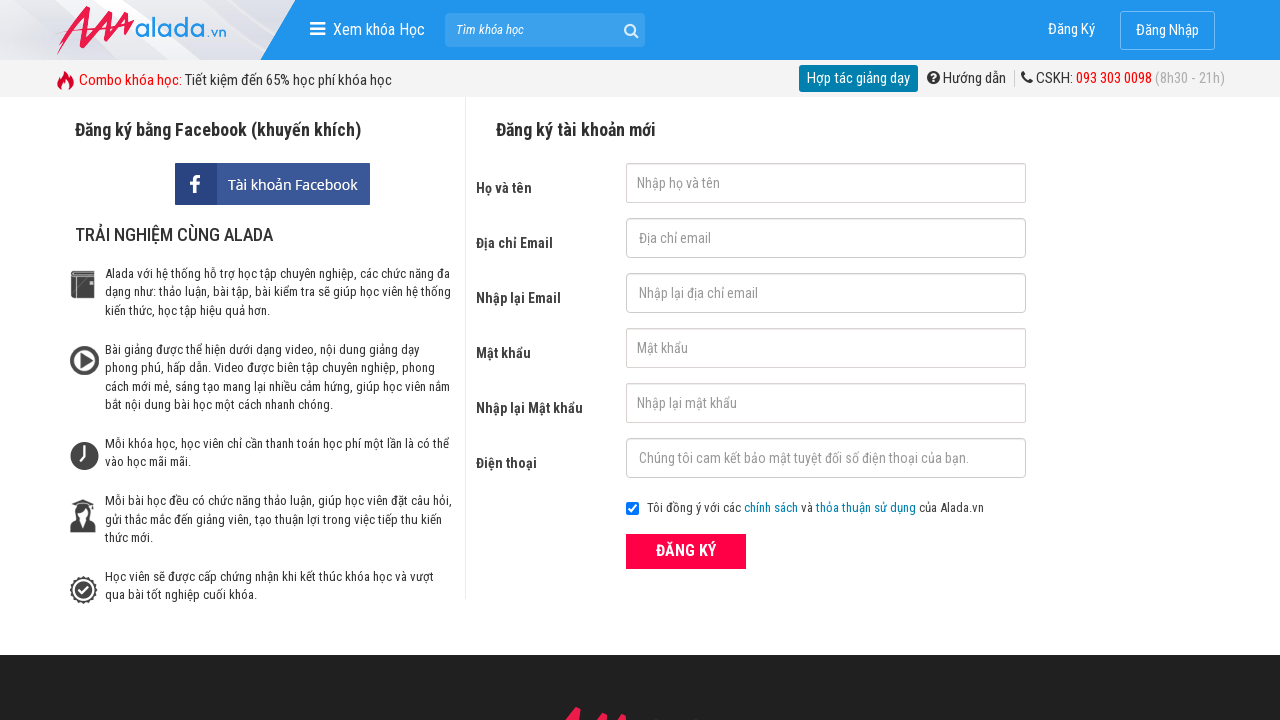

Clicked submit button without filling any fields to trigger validation at (686, 551) on button[type='submit']
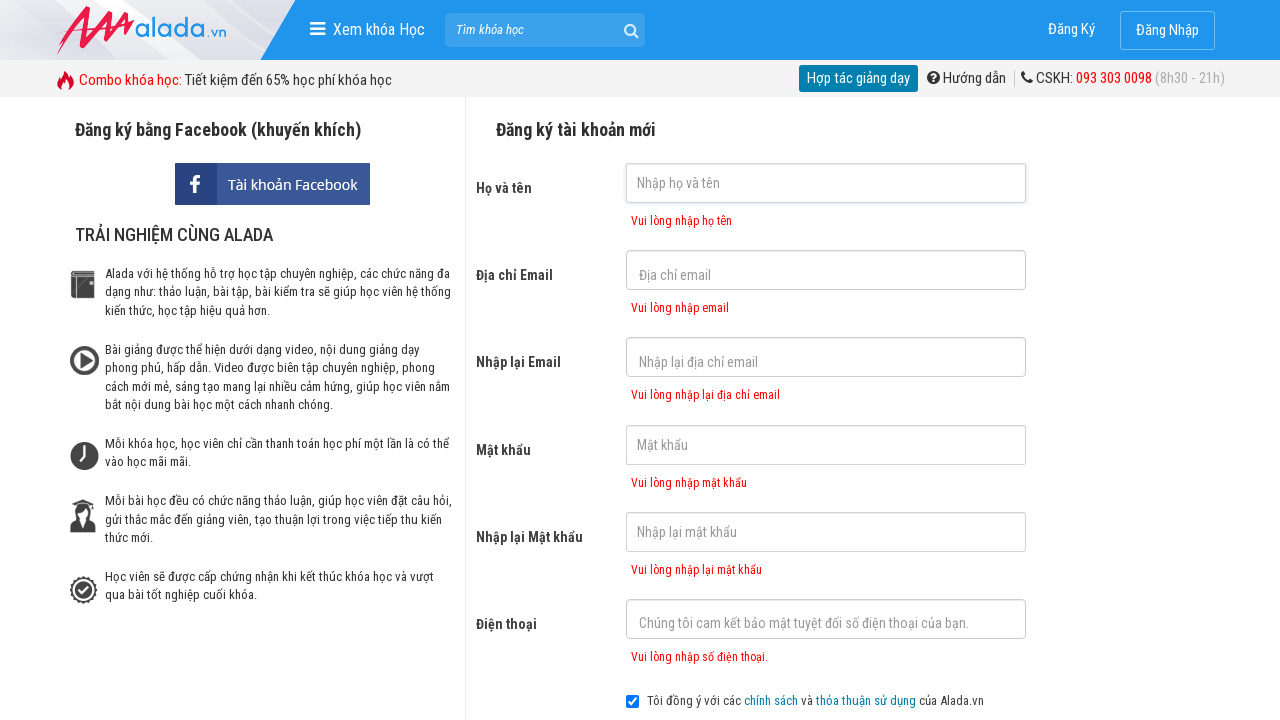

Verified first name error message is displayed
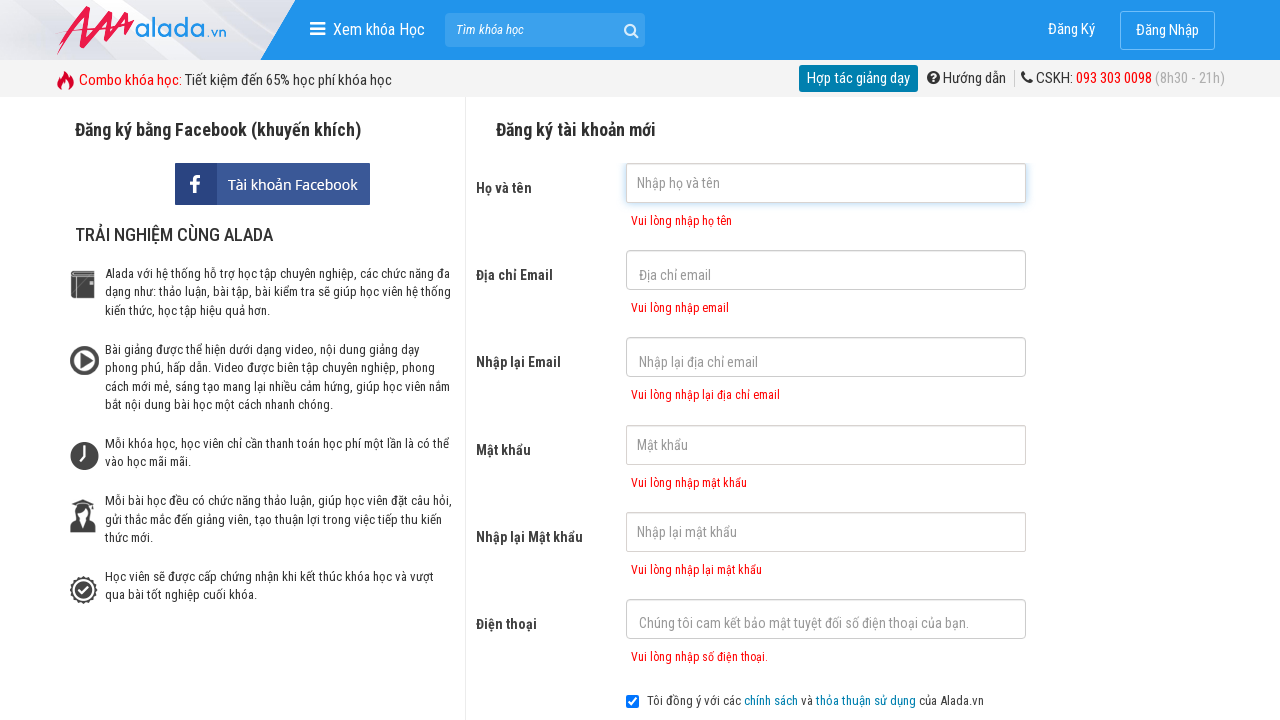

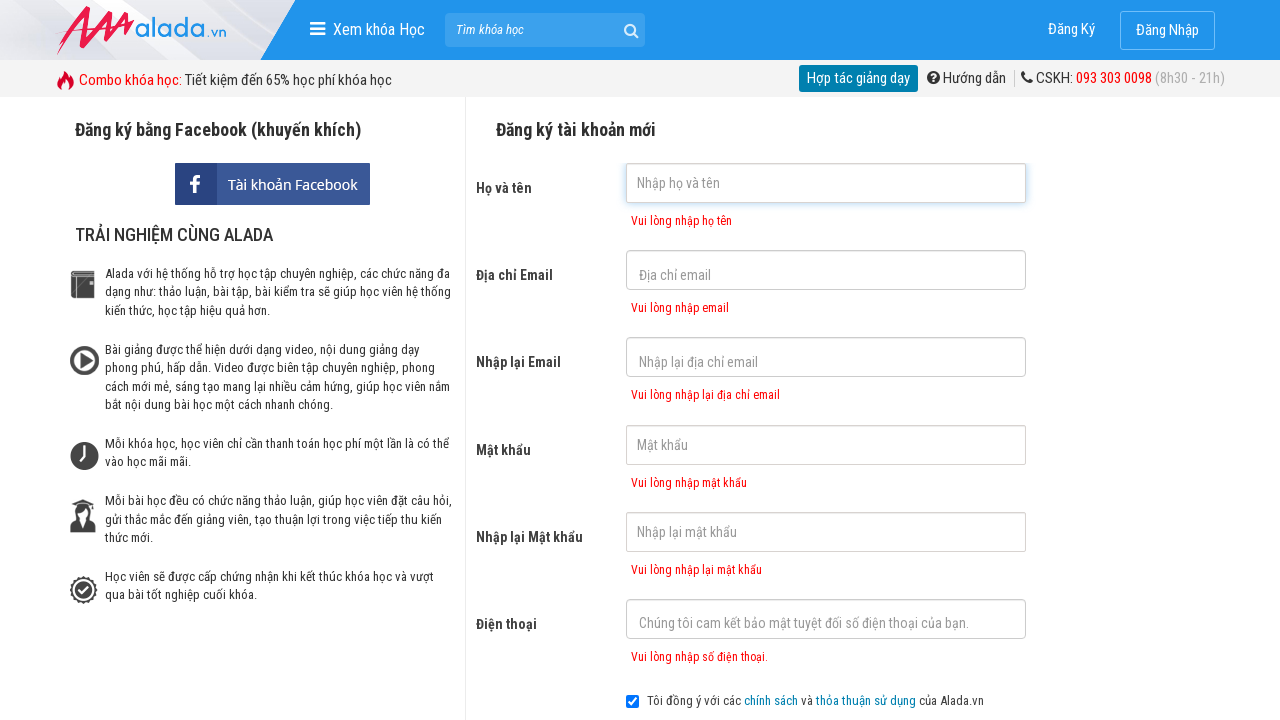